Tests browser window and tab handling functionality on demoqa.com by opening new tabs and windows, switching between them, and closing them.

Starting URL: https://demoqa.com/

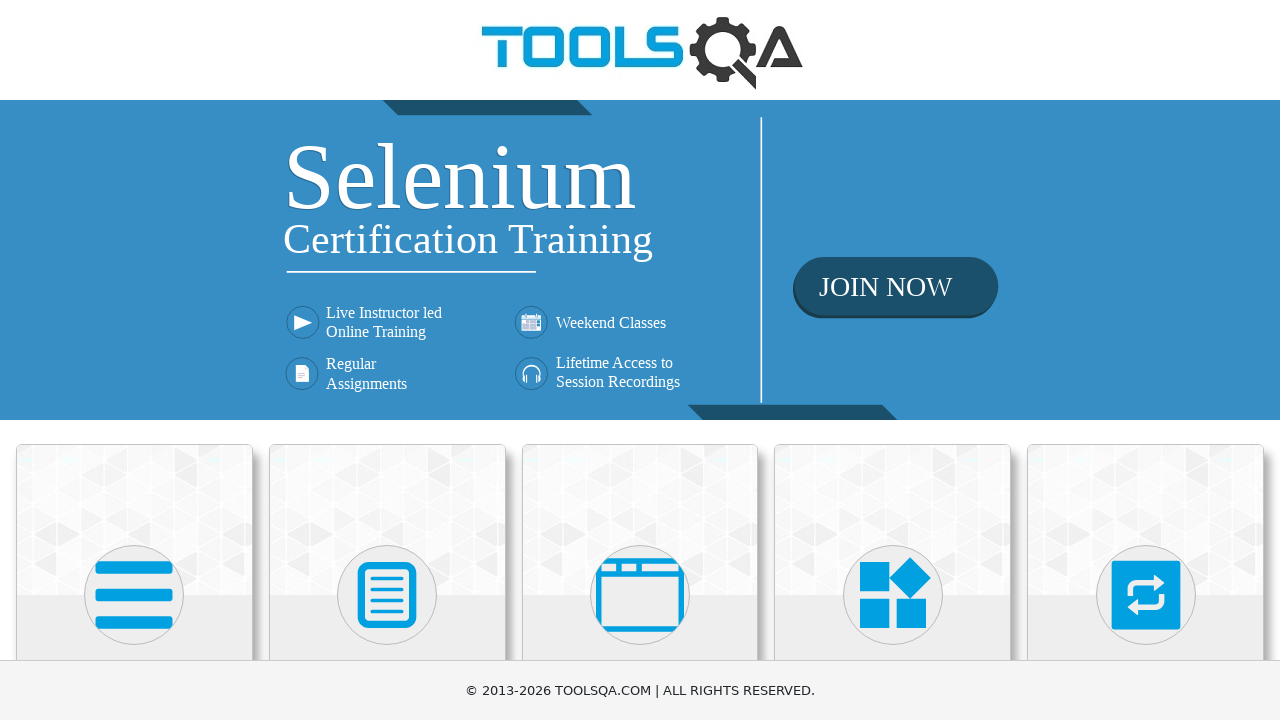

Clicked on 'Alerts, Frame & Windows' menu item at (640, 360) on xpath=//h5[text()='Alerts, Frame & Windows']
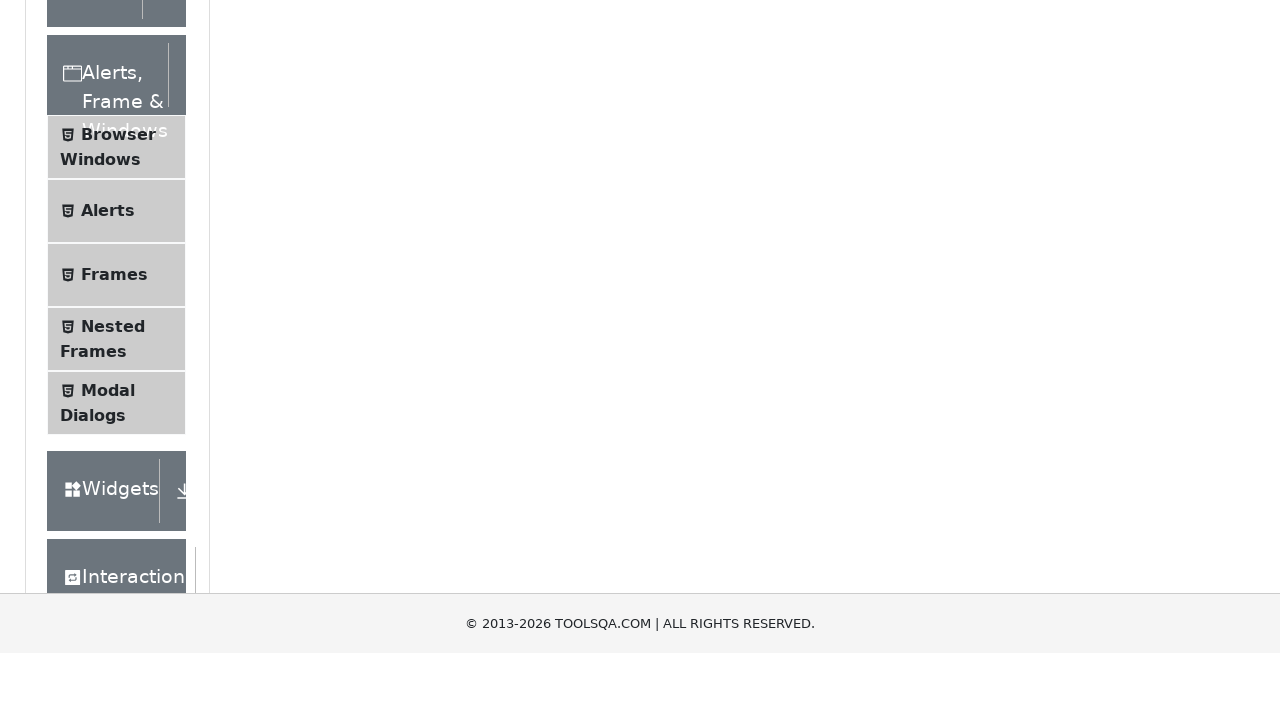

Clicked on 'Browser Windows' submenu at (118, 424) on xpath=//span[text()='Browser Windows']
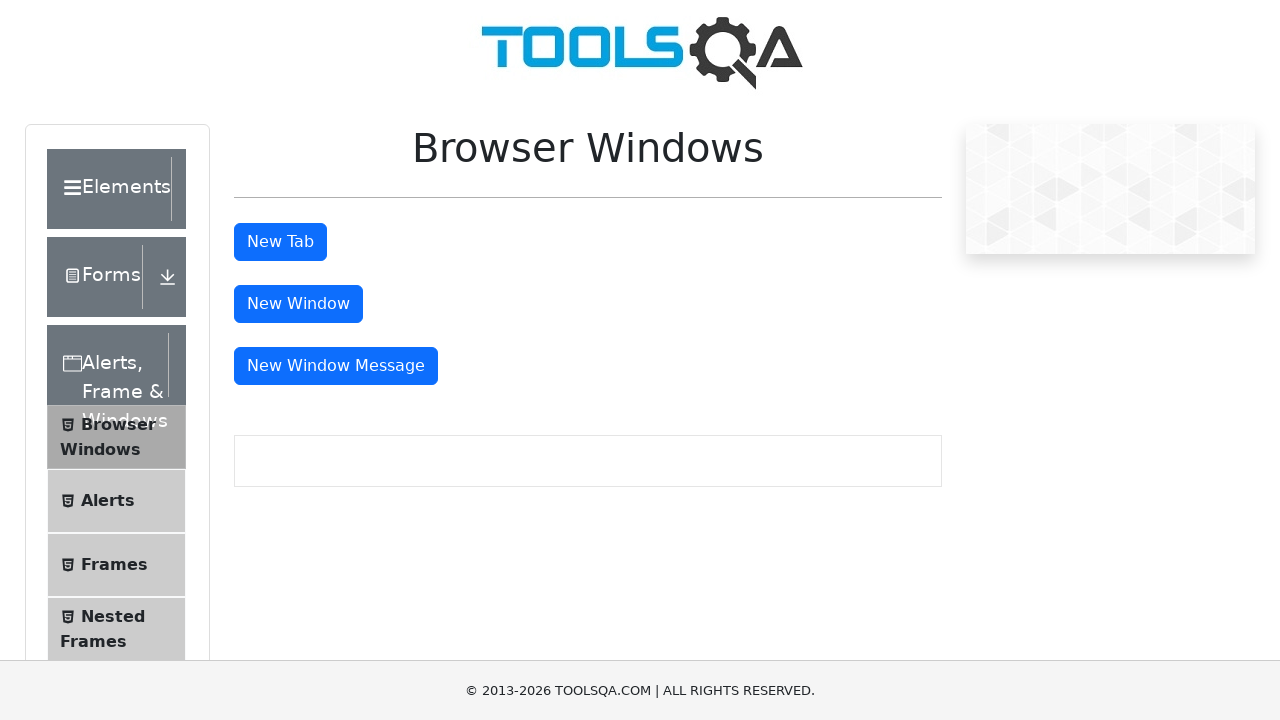

Clicked 'New Tab' button at (280, 242) on #tabButton
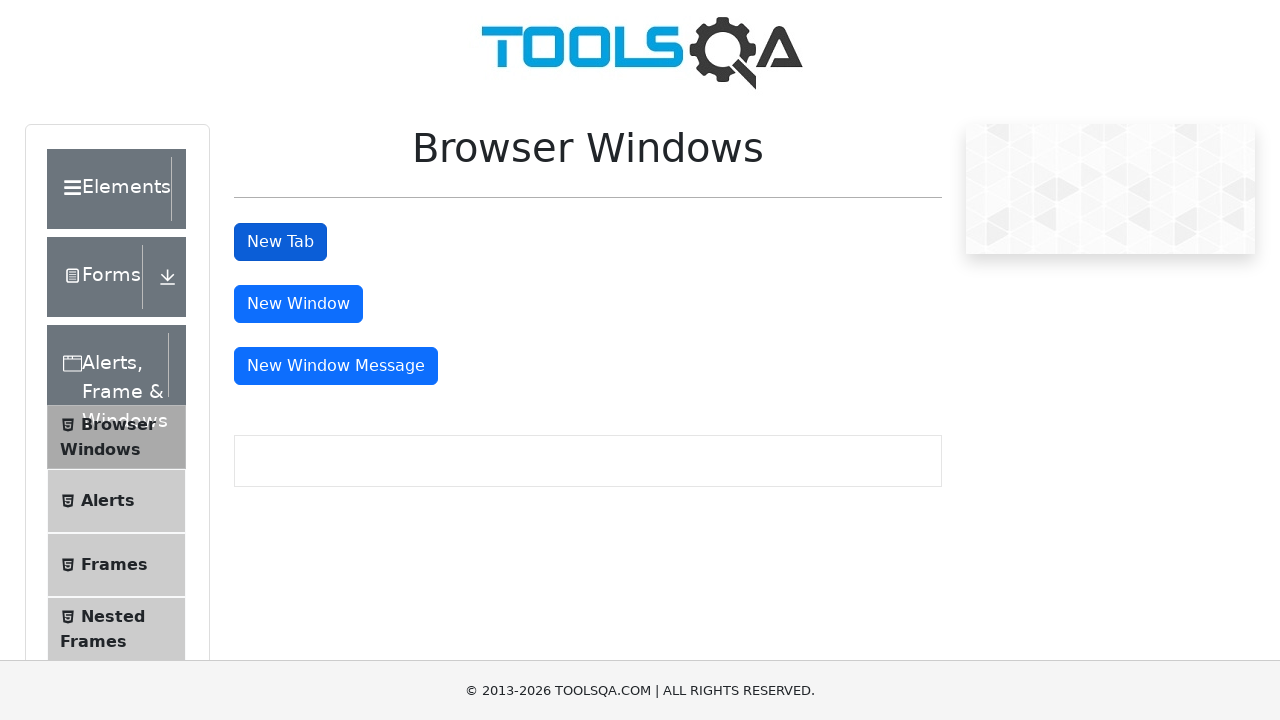

New tab loaded successfully
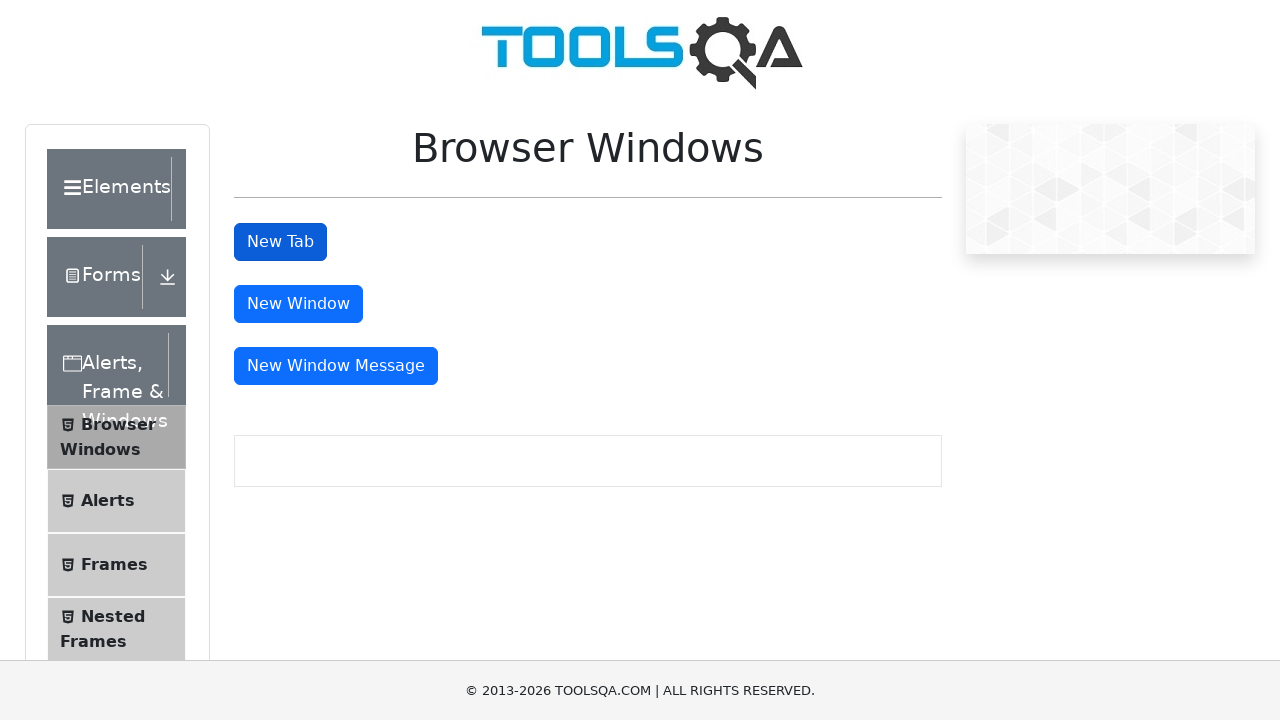

Closed the new tab
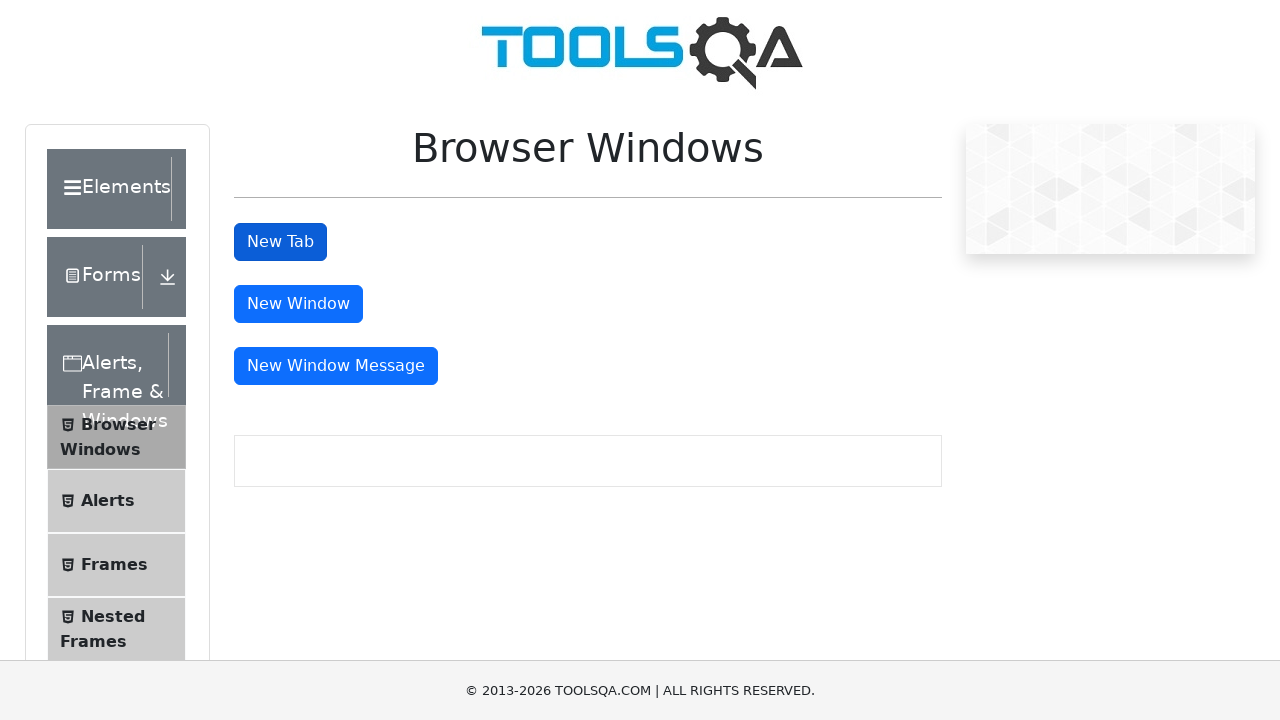

Clicked 'New Window' button at (298, 304) on #windowButton
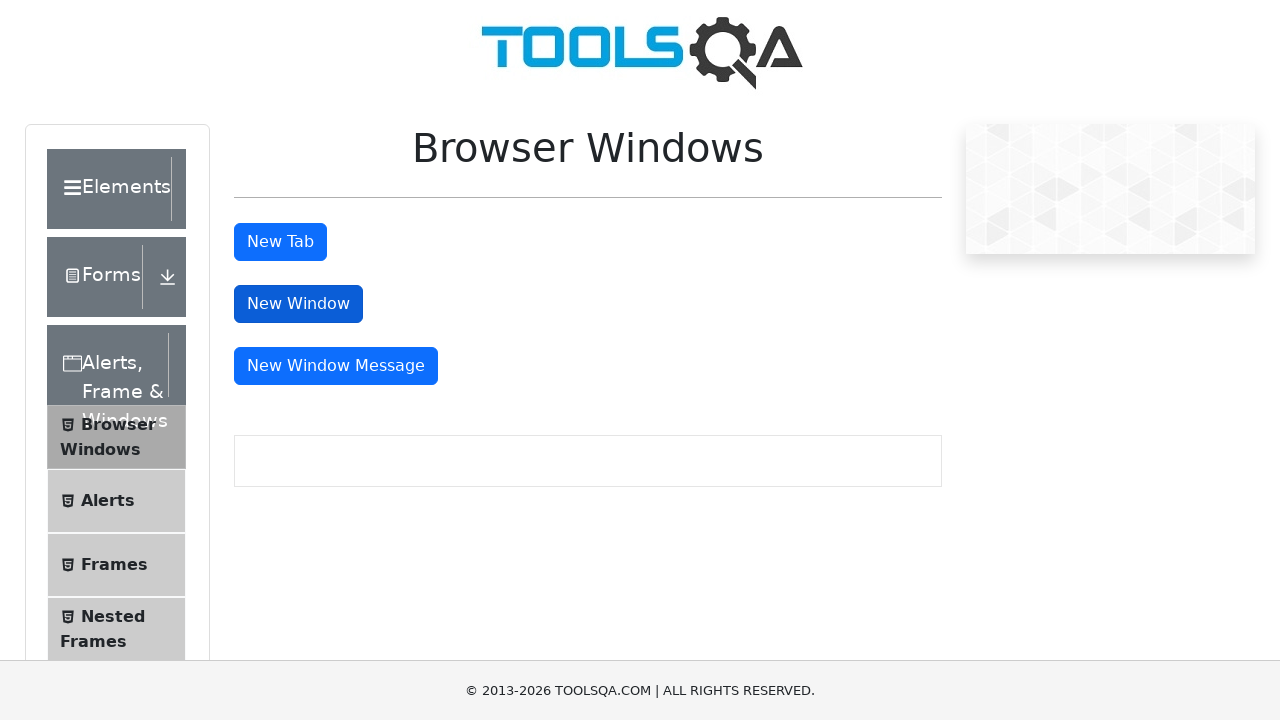

New window loaded successfully
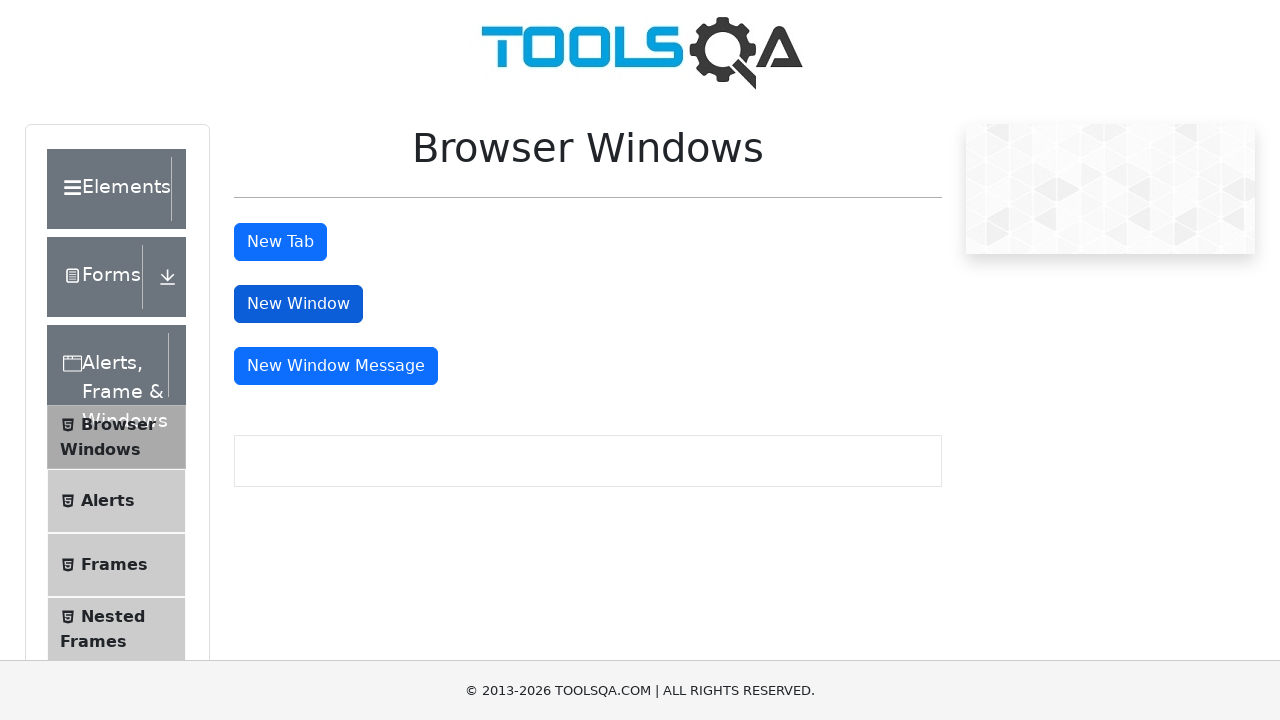

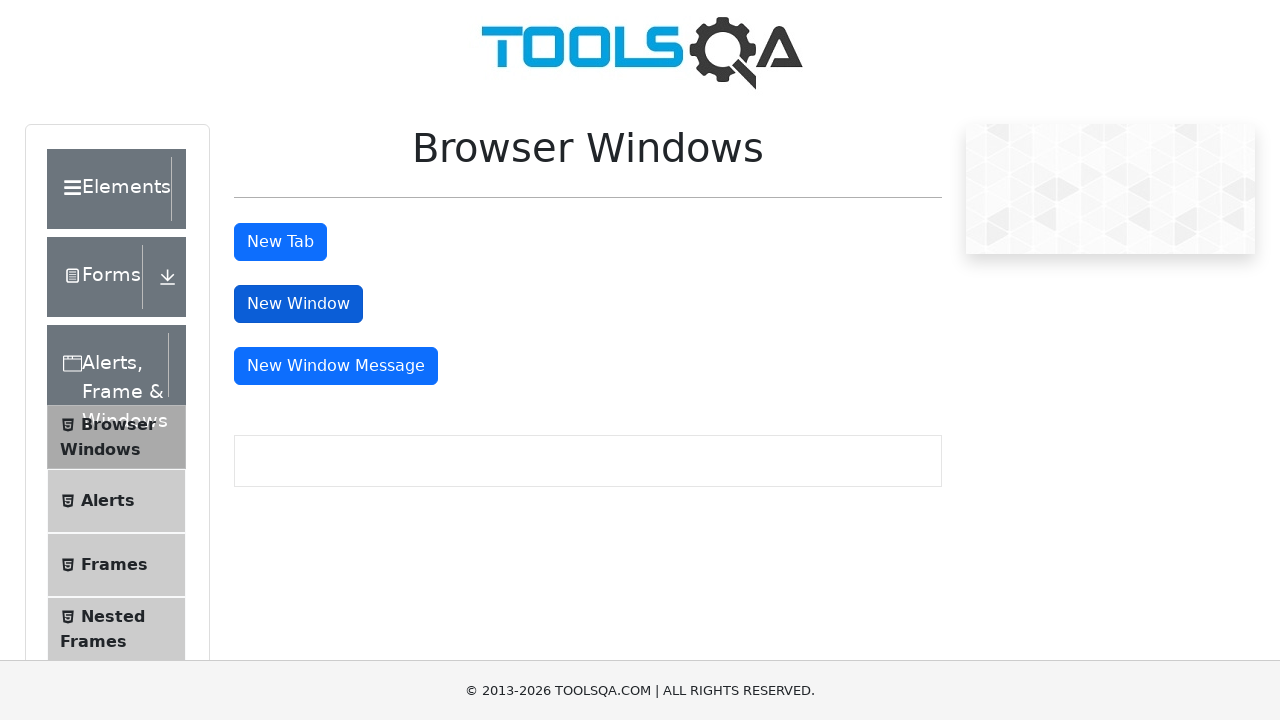